Tests state dropdown functionality by selecting states using different selection methods (by visible text, by value, and by index) and verifies that California is the final selected option.

Starting URL: http://practice.cydeo.com/dropdown

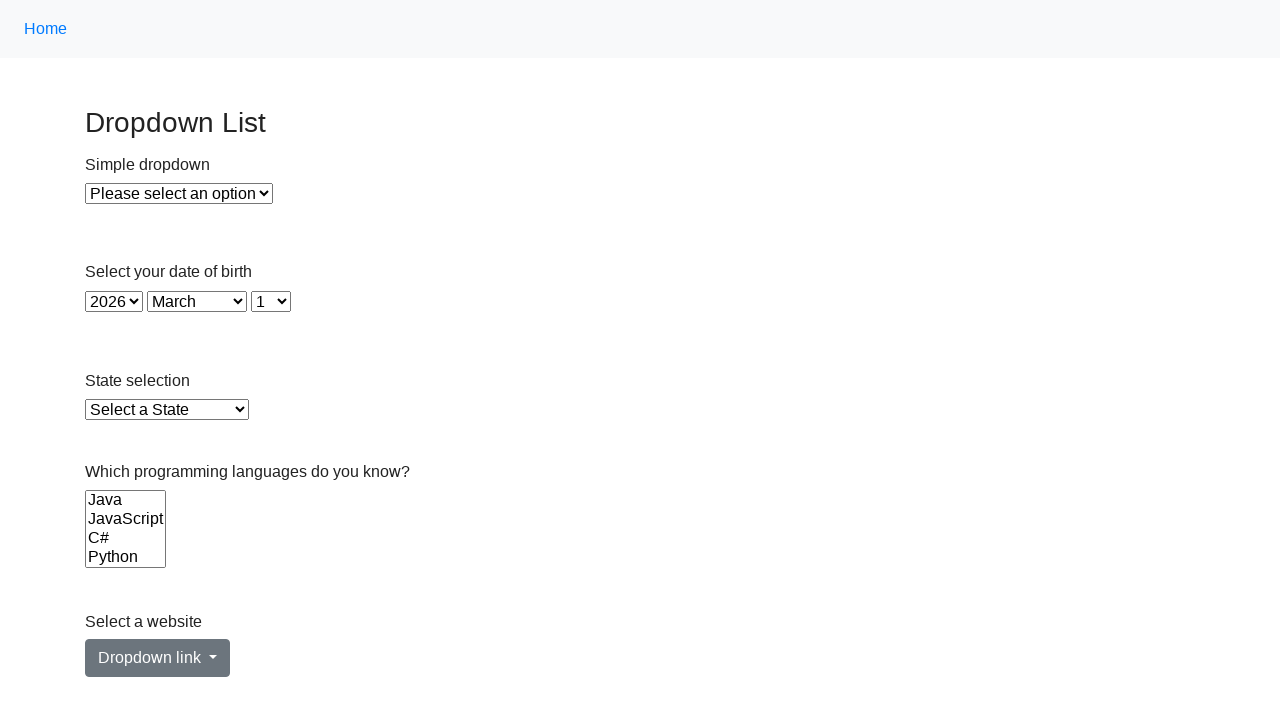

Located the state dropdown element
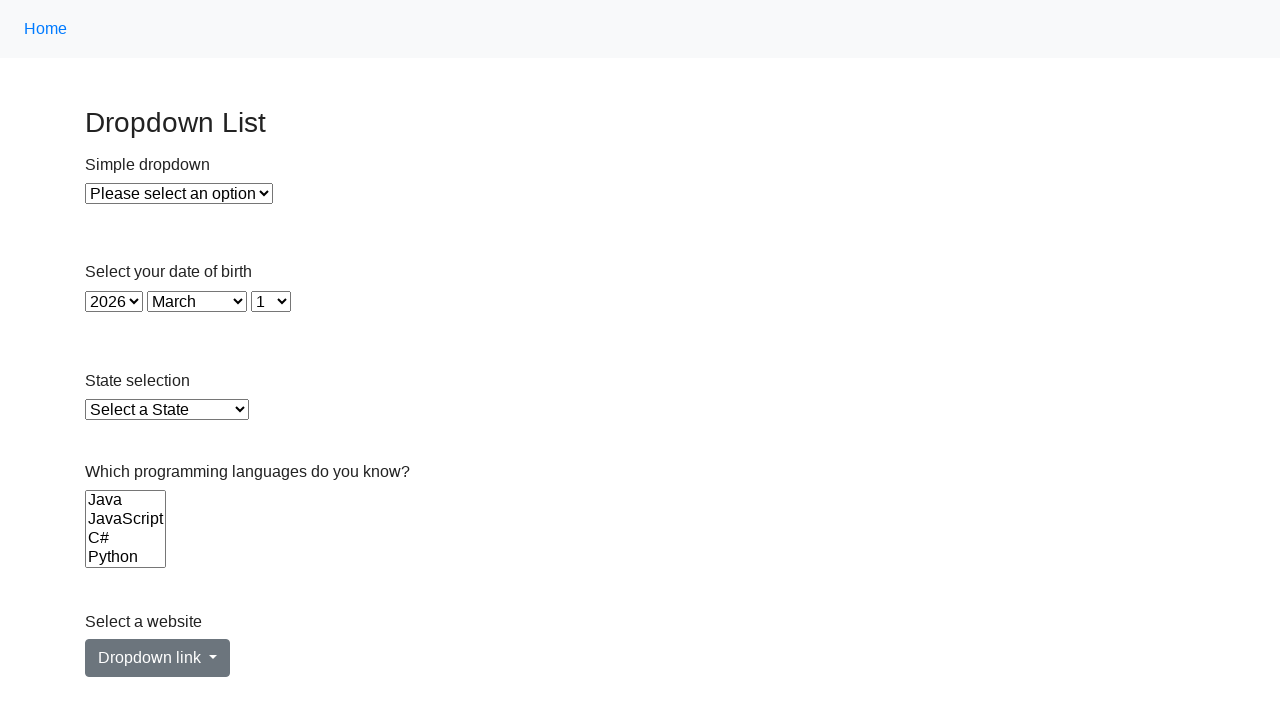

Selected Illinois from dropdown by visible text on select#state
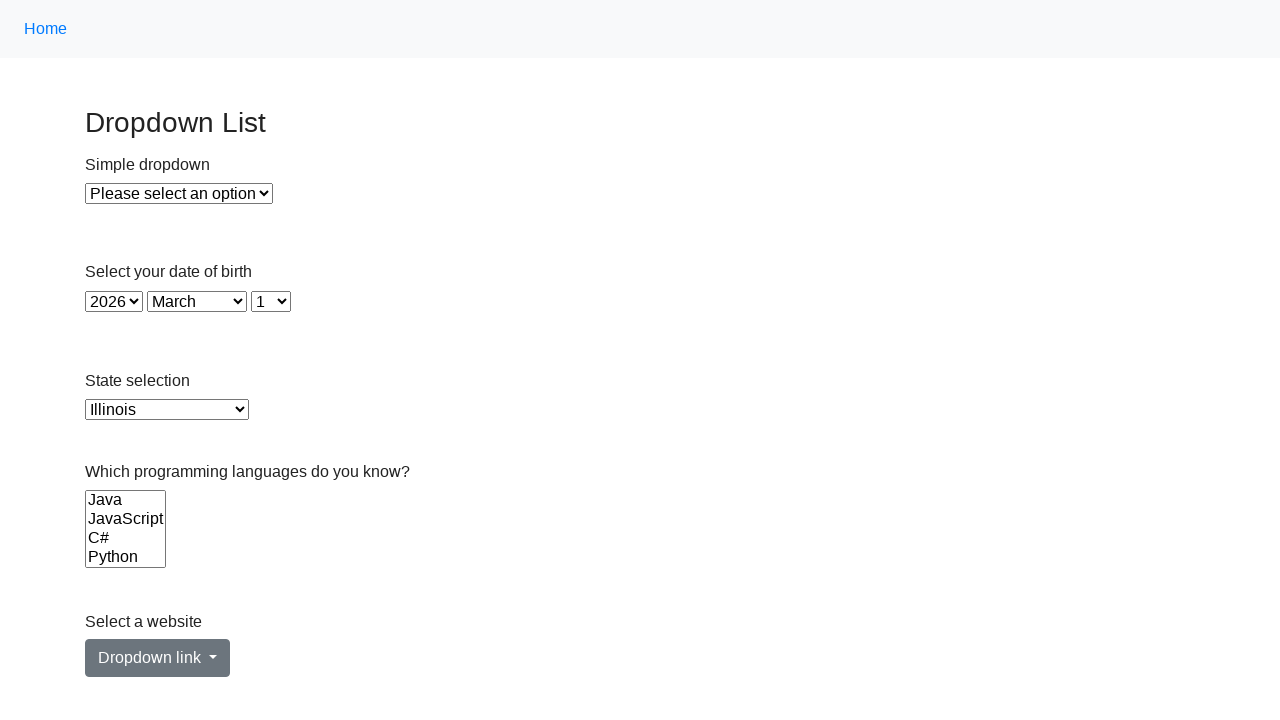

Selected Virginia from dropdown by value attribute on select#state
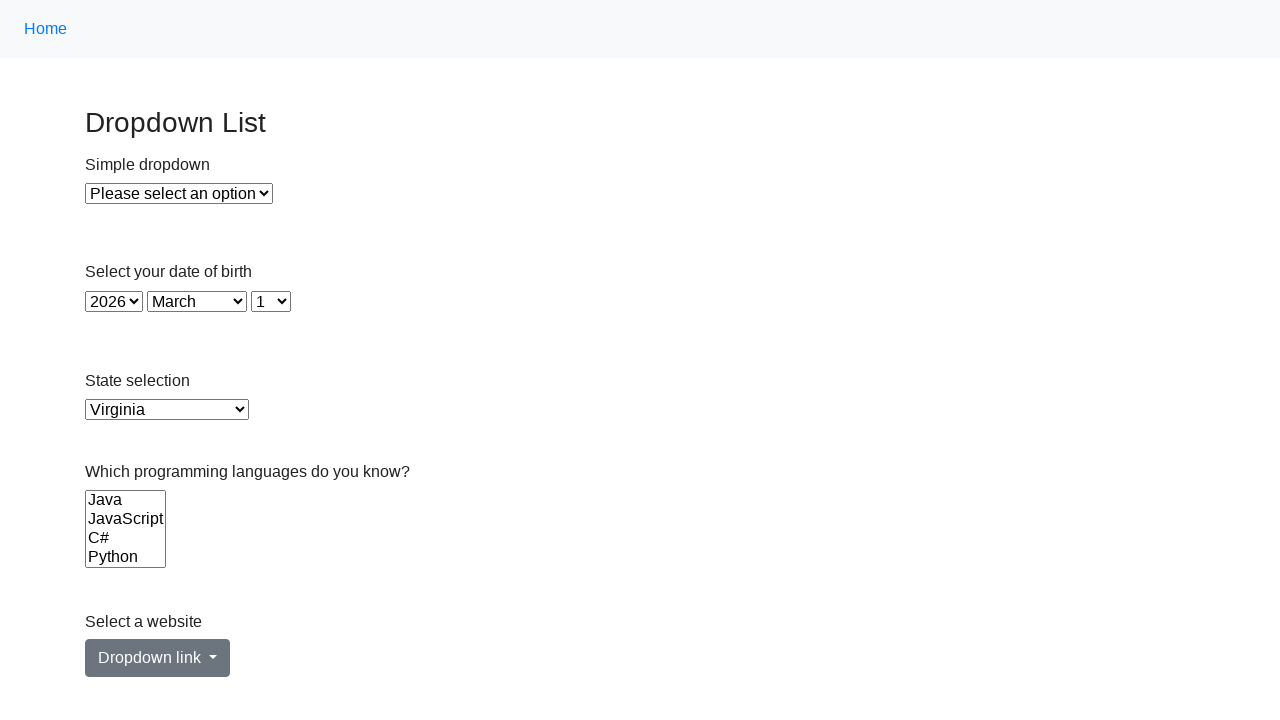

Selected California from dropdown by index 5 on select#state
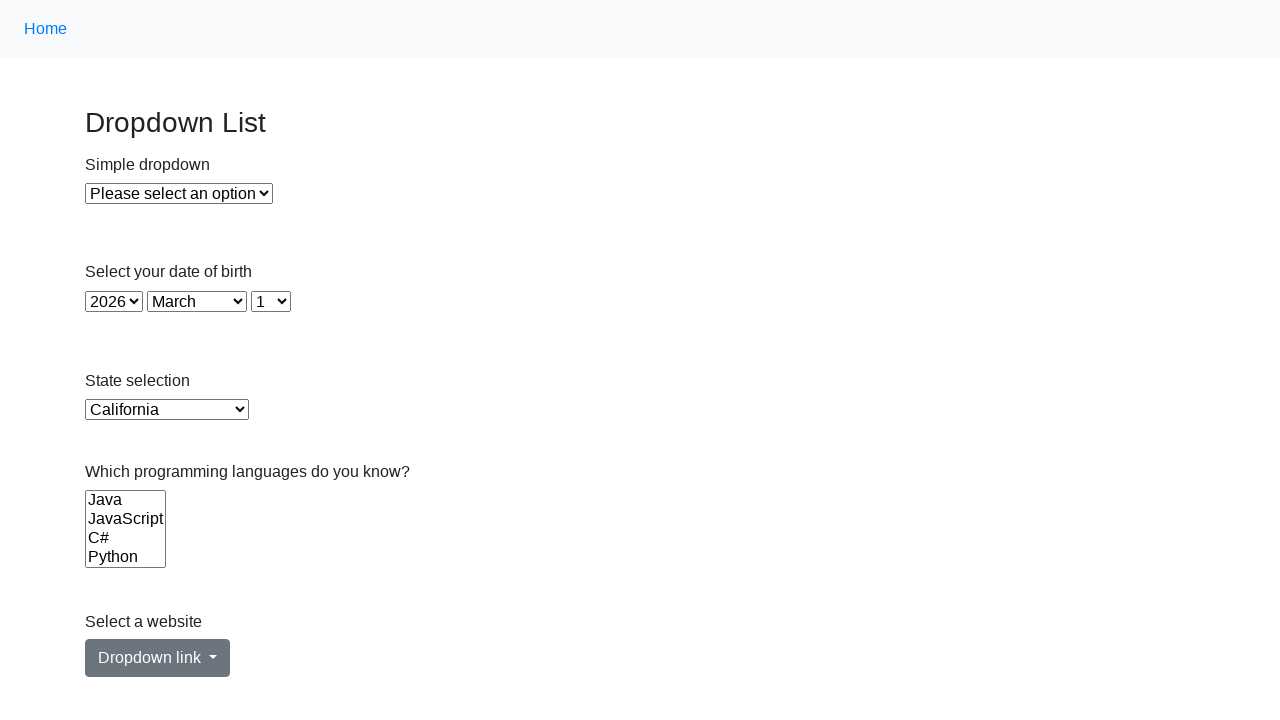

Located the currently selected option in dropdown
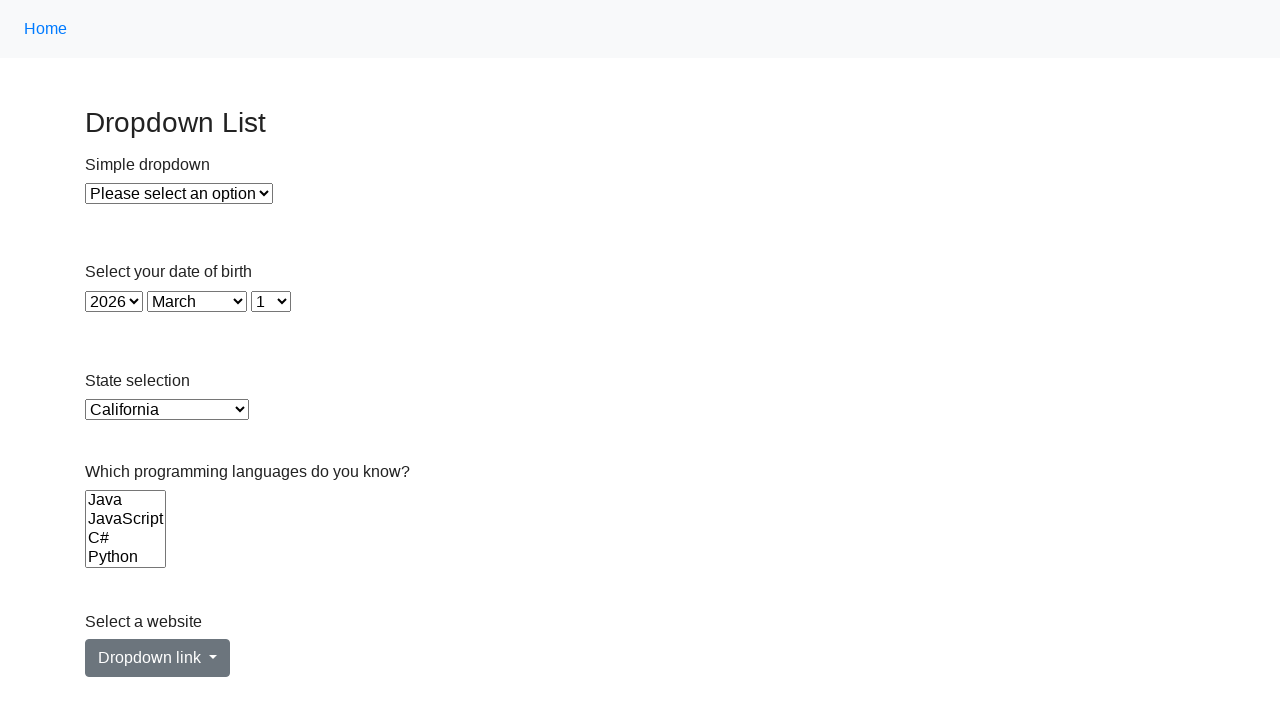

Verified that California is the final selected option
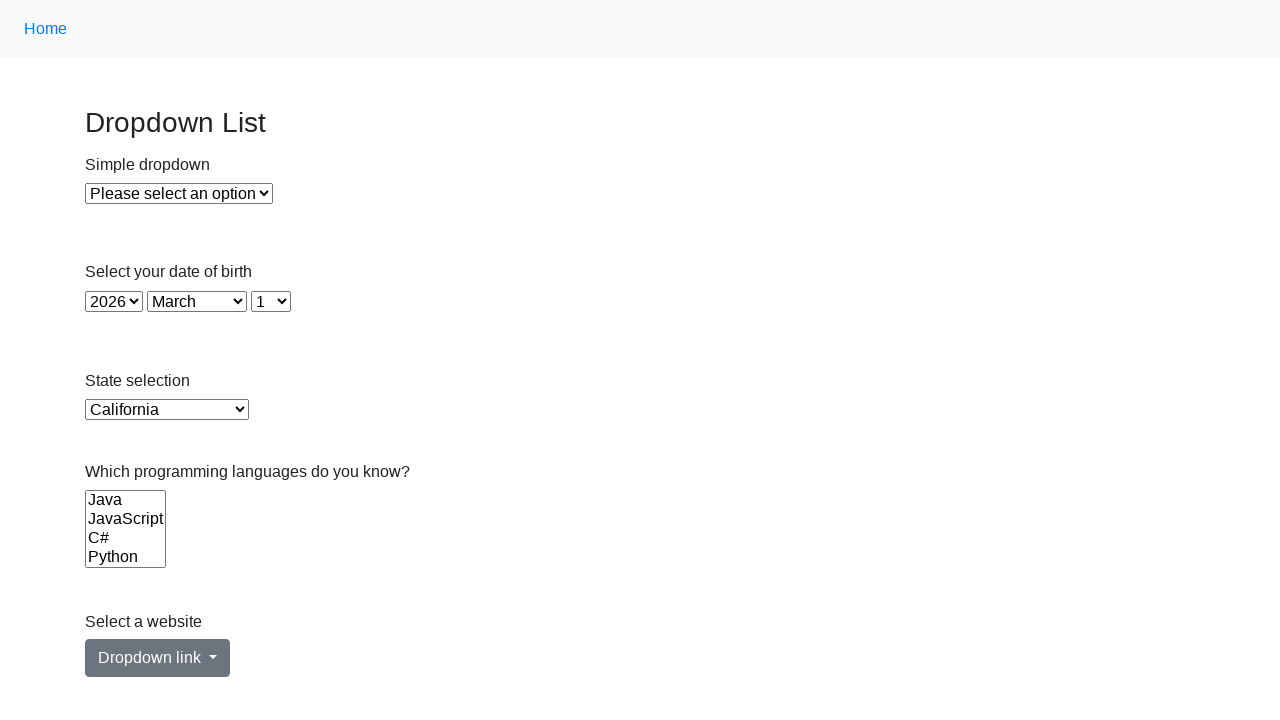

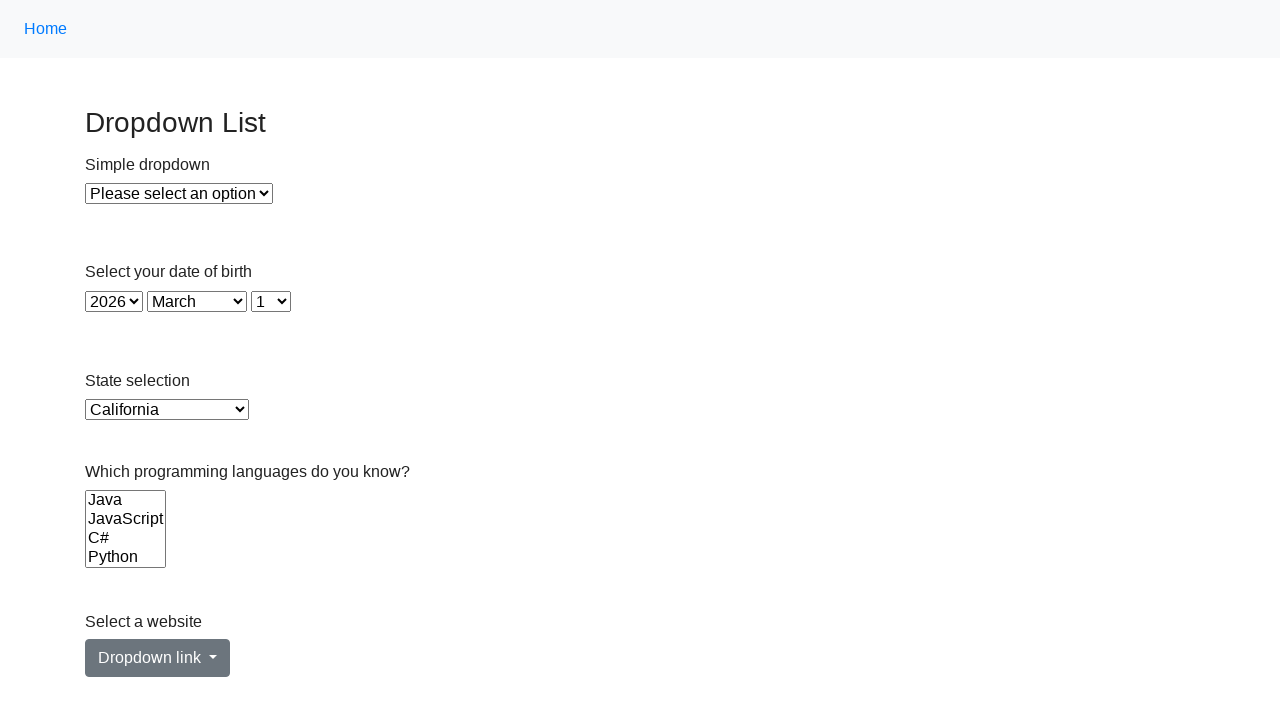